Tests dismissing a JavaScript confirm dialog by clicking the second button and canceling the alert

Starting URL: https://the-internet.herokuapp.com/javascript_alerts

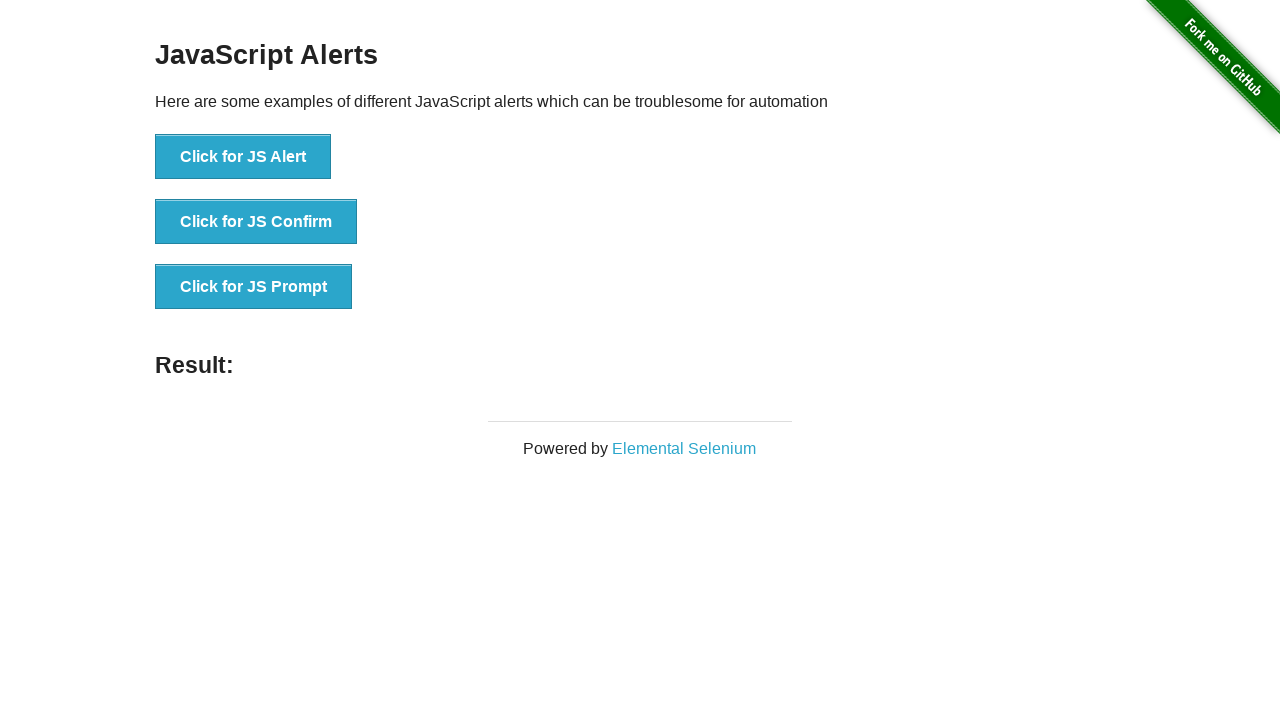

Set up dialog handler to dismiss the confirm dialog
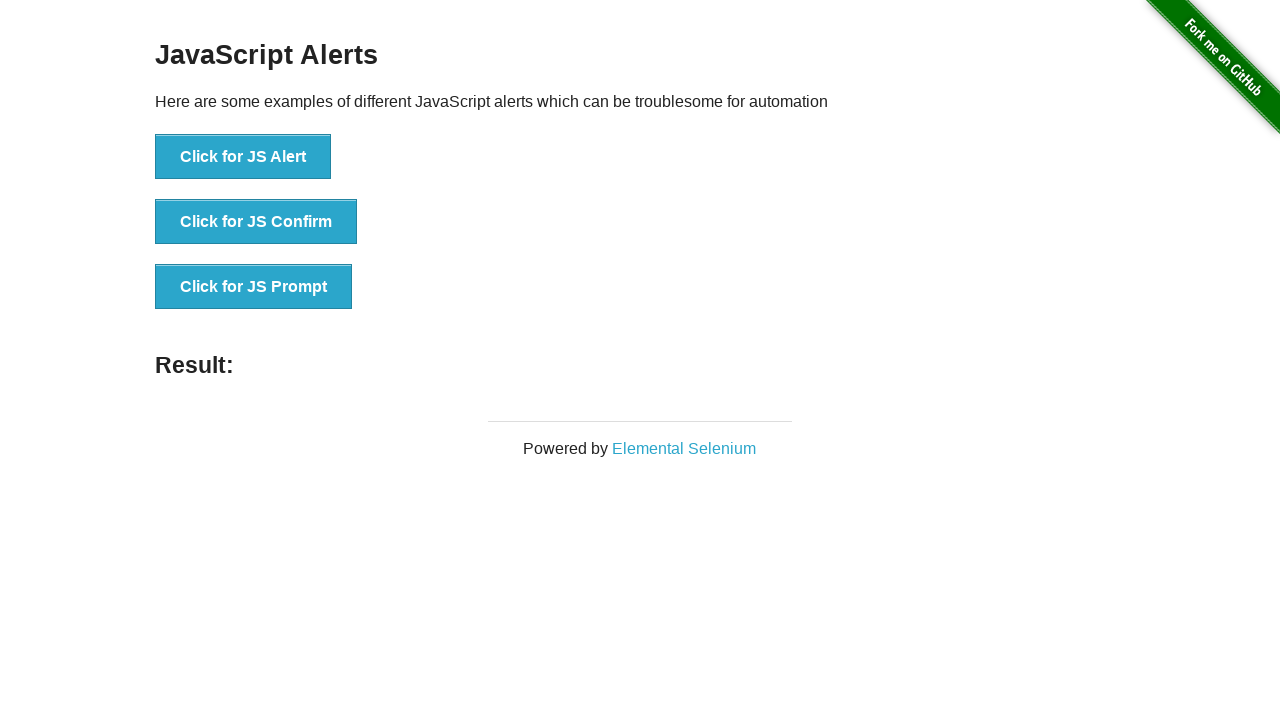

Clicked button to trigger JavaScript confirm dialog at (256, 222) on button[onclick='jsConfirm()']
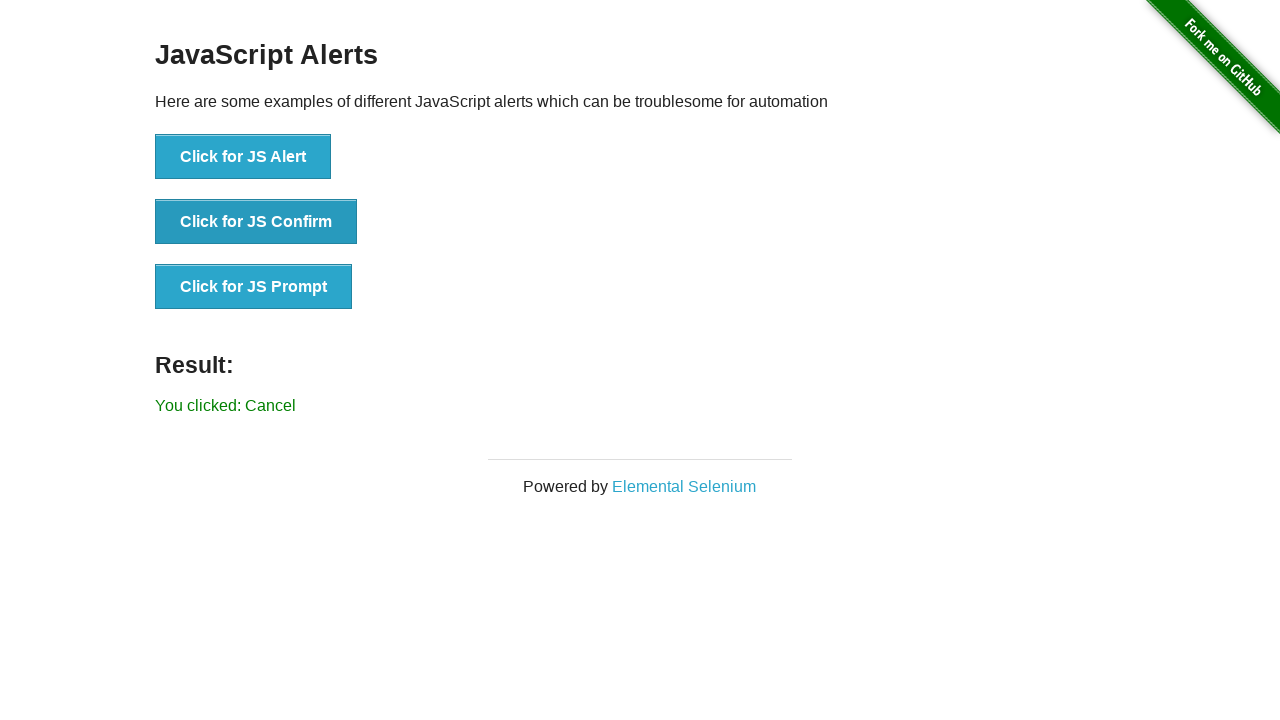

Waited for result message to appear after dismissing confirm dialog
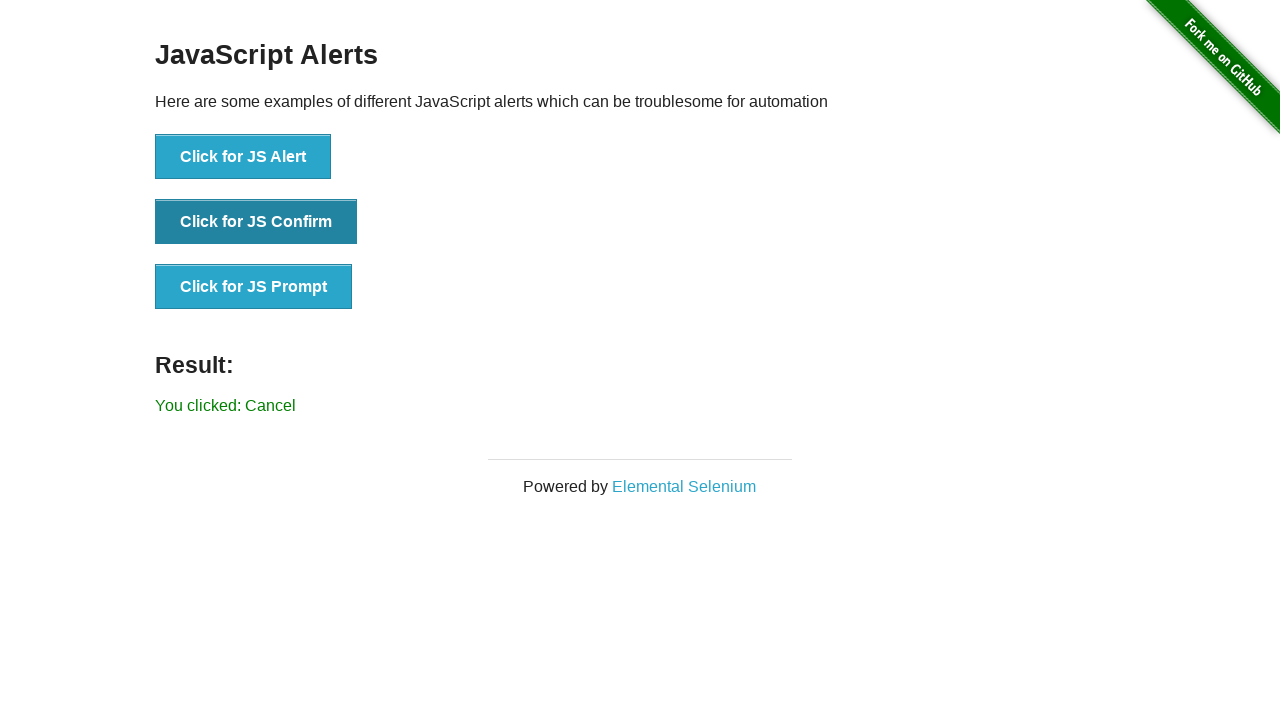

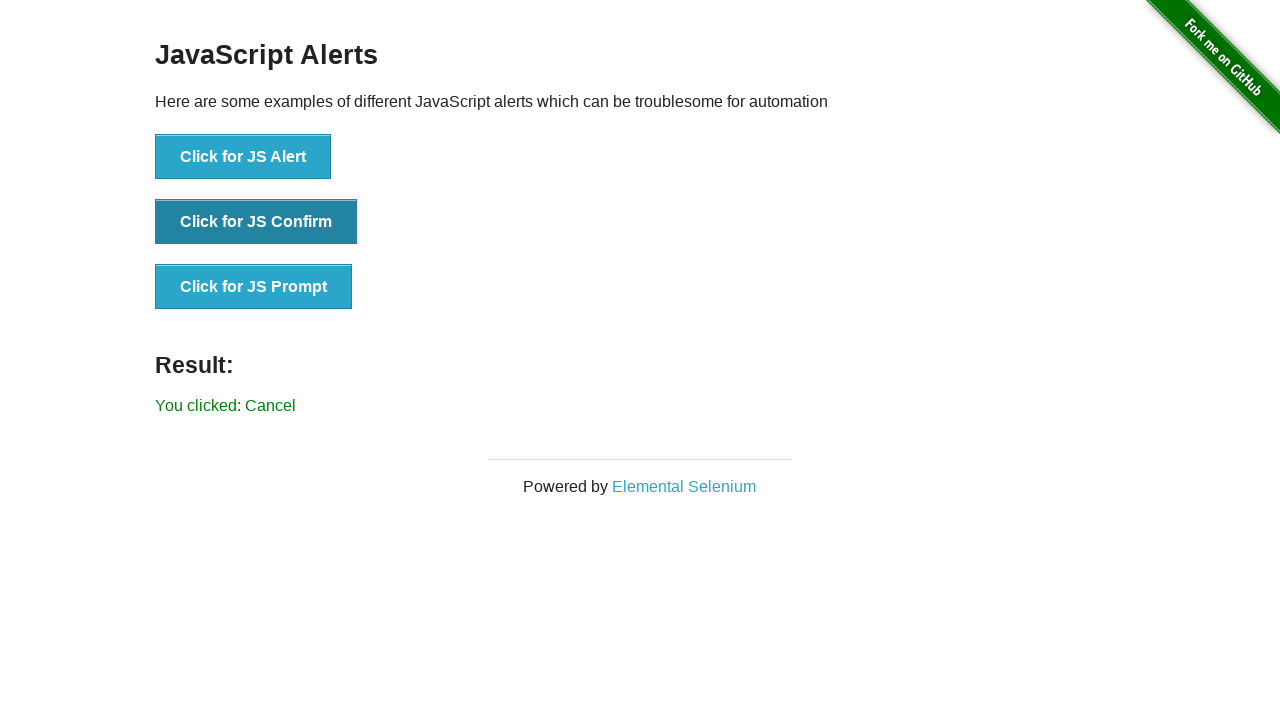